Tests child window handling by clicking a link that opens a new tab, switching to the new tab, and reading content from it

Starting URL: https://the-internet.herokuapp.com/windows

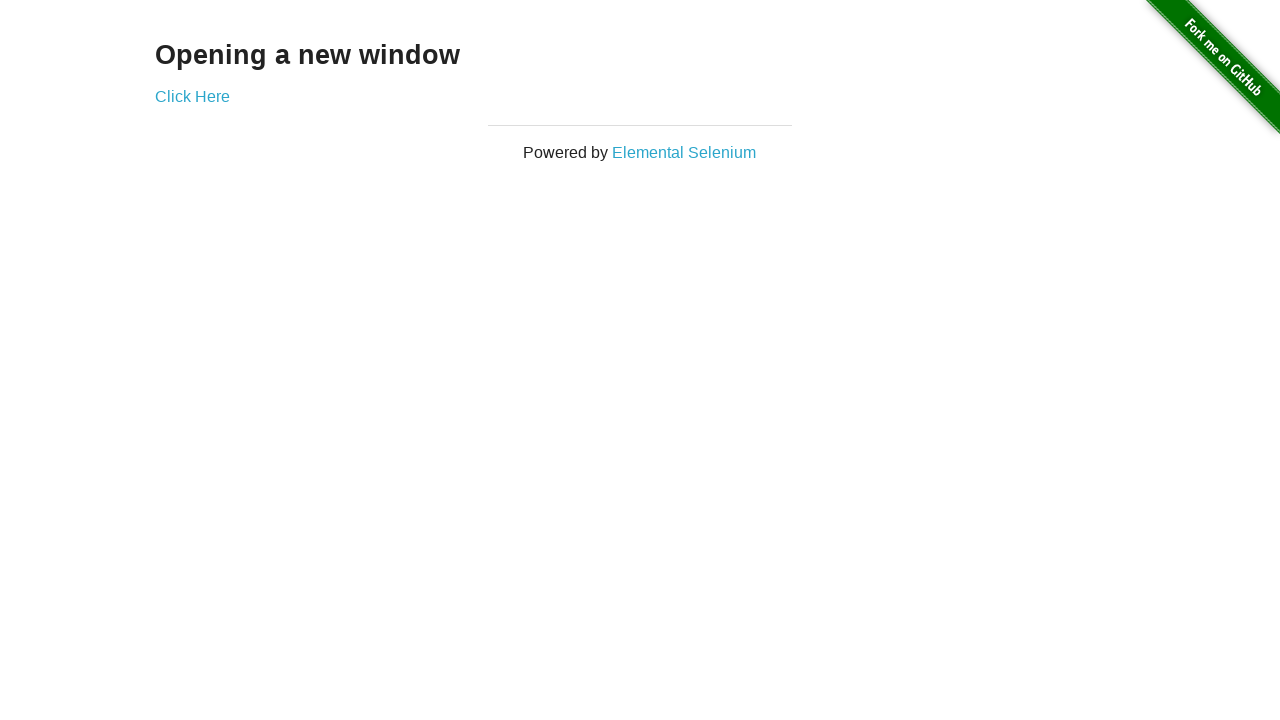

Clicked 'Click Here' link to open new window at (192, 96) on text=Click Here
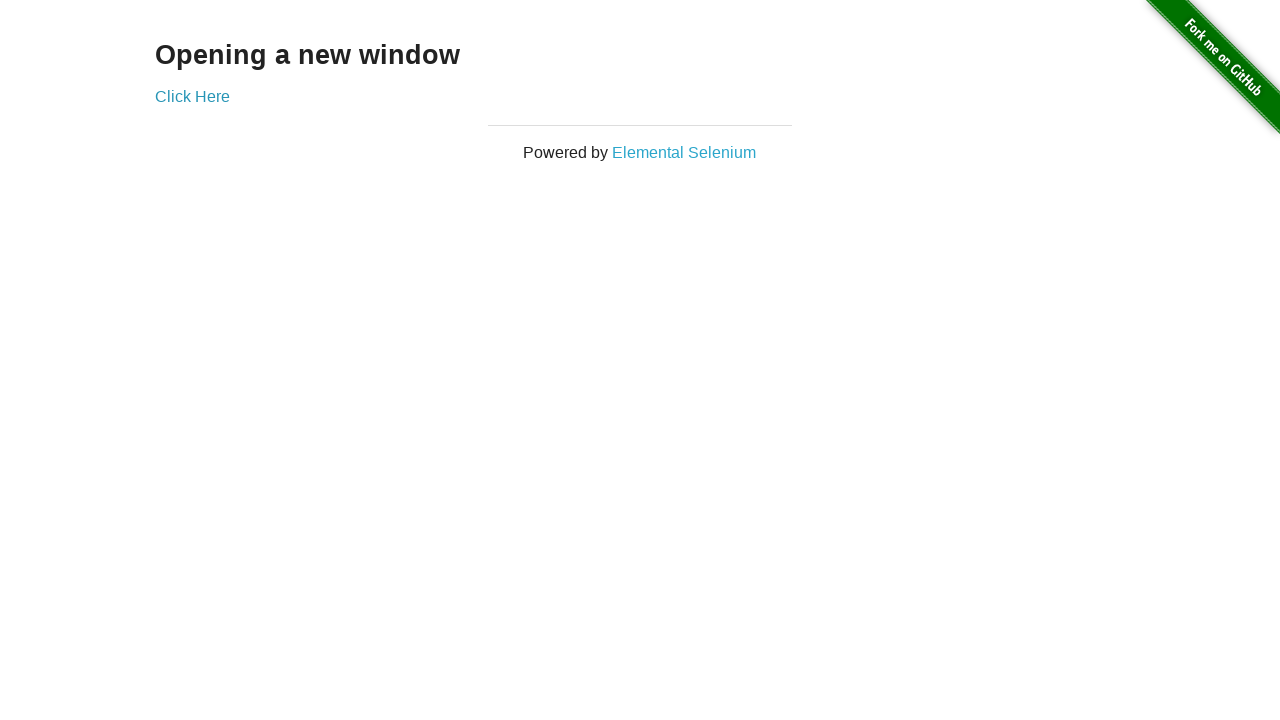

Switched to newly opened tab/window
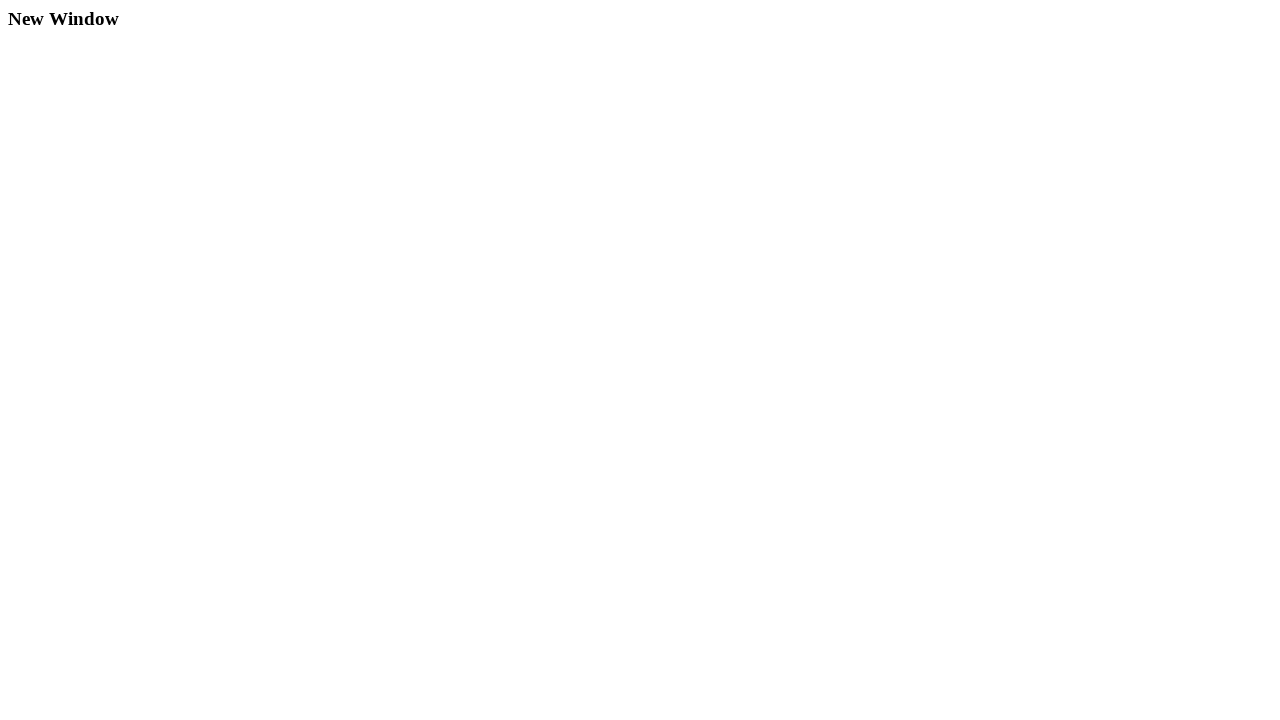

Waited for h3 heading to load on new page
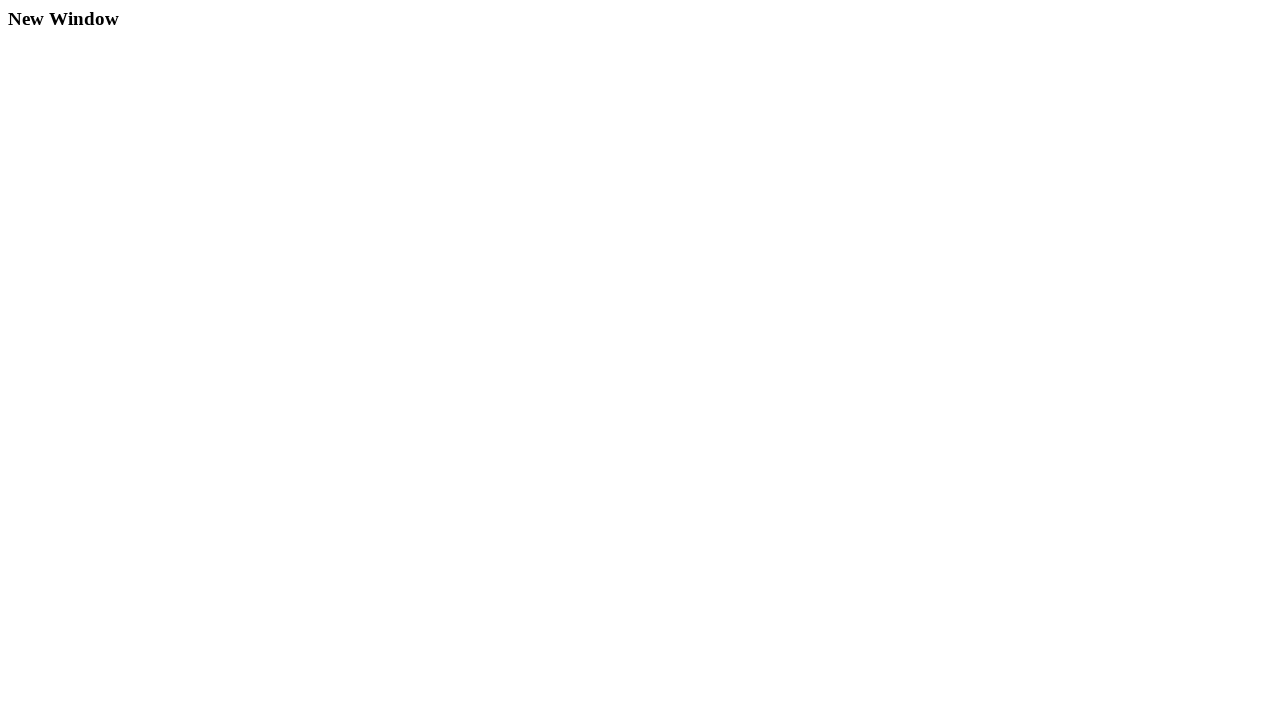

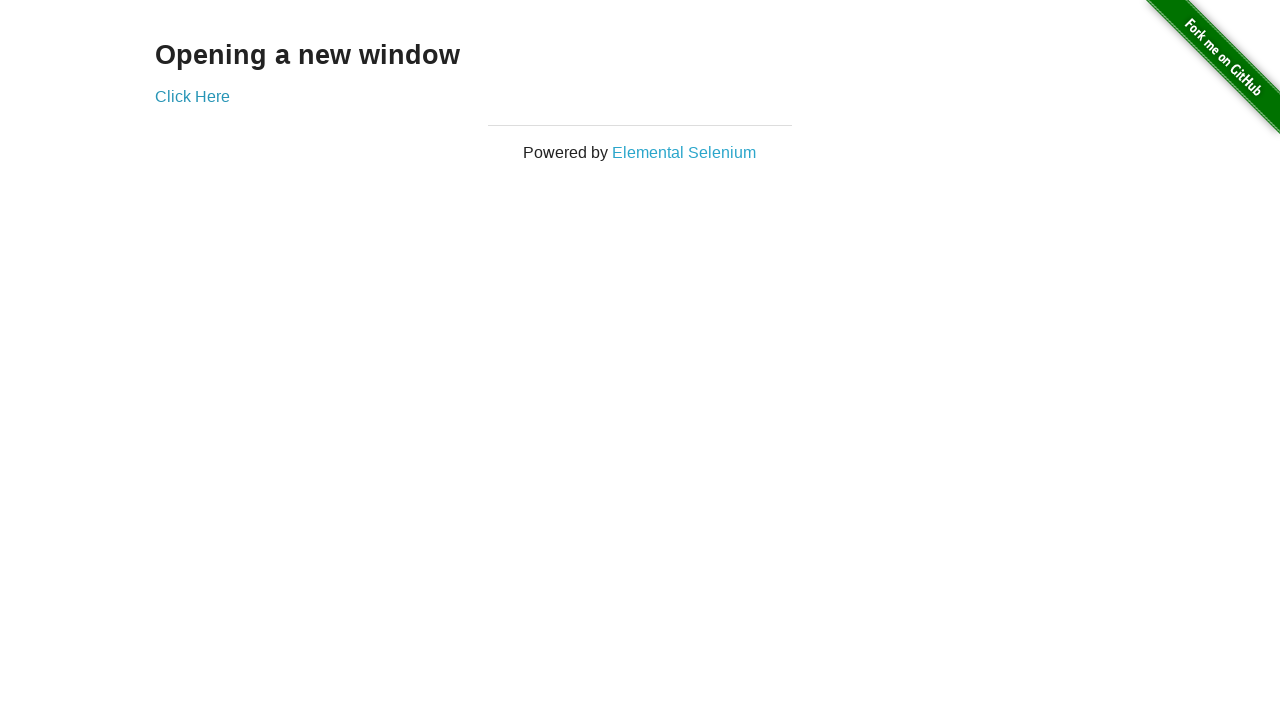